Tests opening a new browser tab by clicking a link and switching between tabs

Starting URL: https://the-internet.herokuapp.com/windows

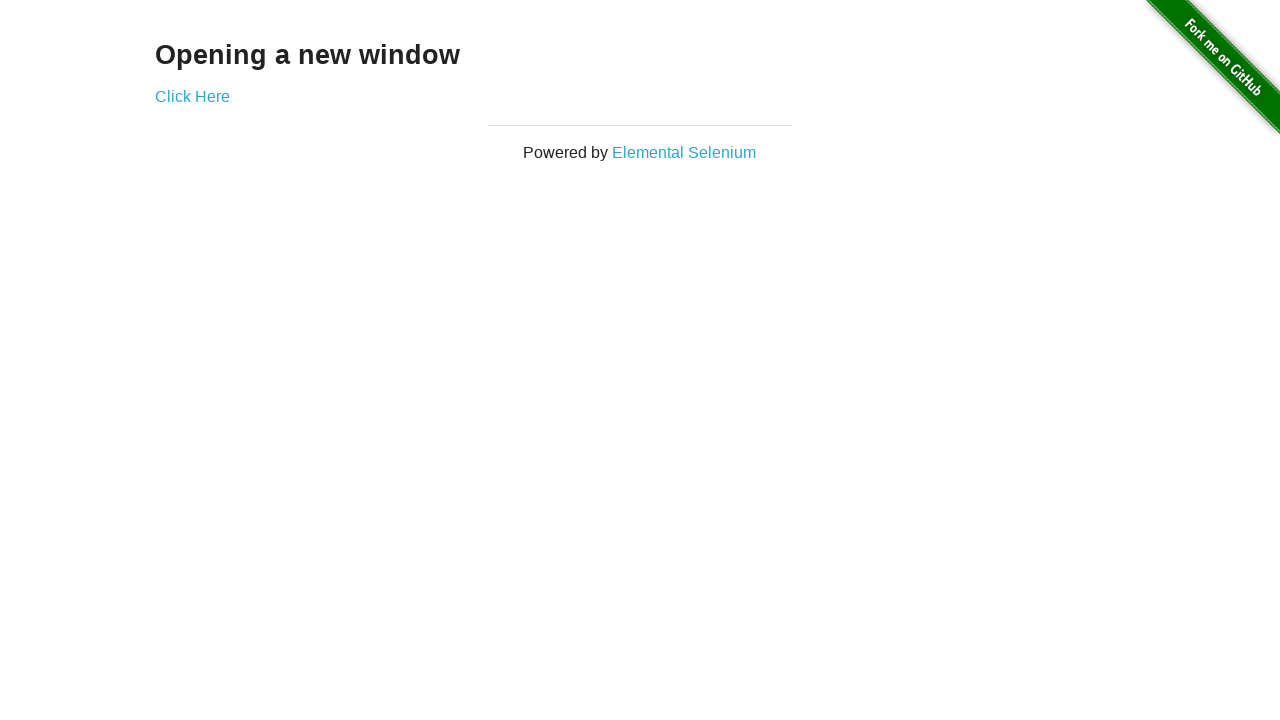

Clicked 'Click Here' link to open new tab at (192, 96) on text=Click Here
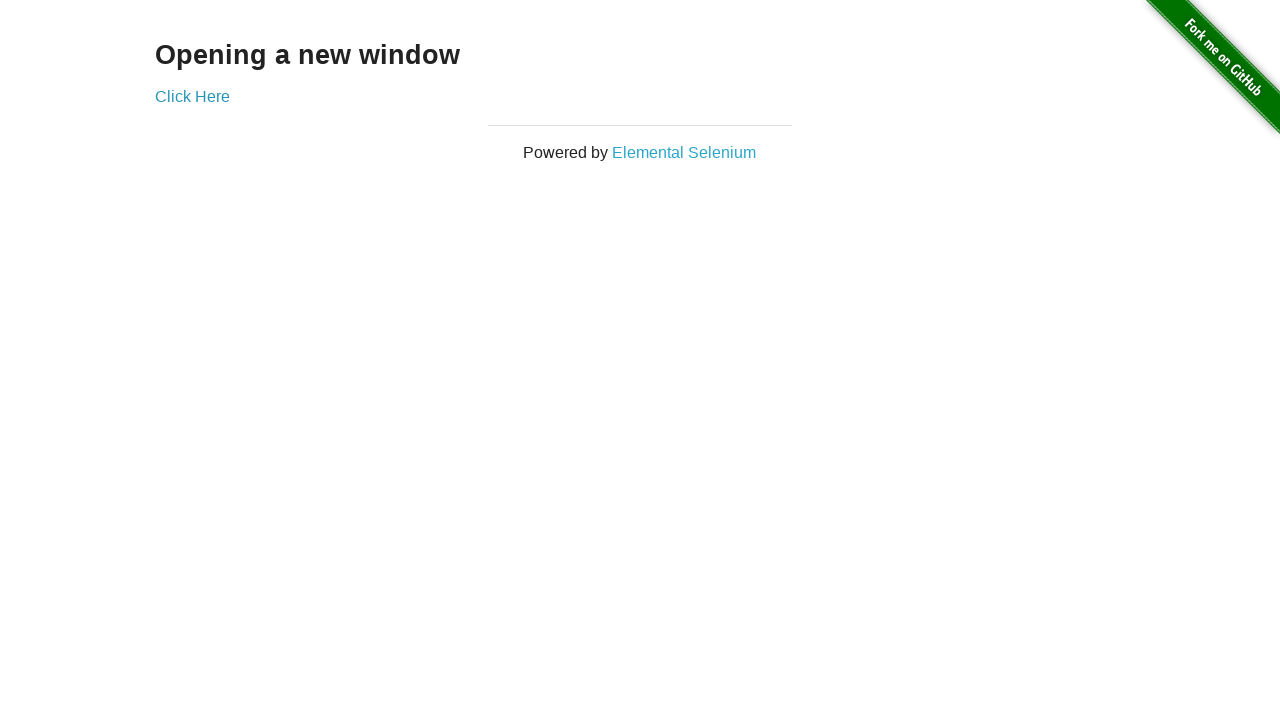

New tab opened and captured
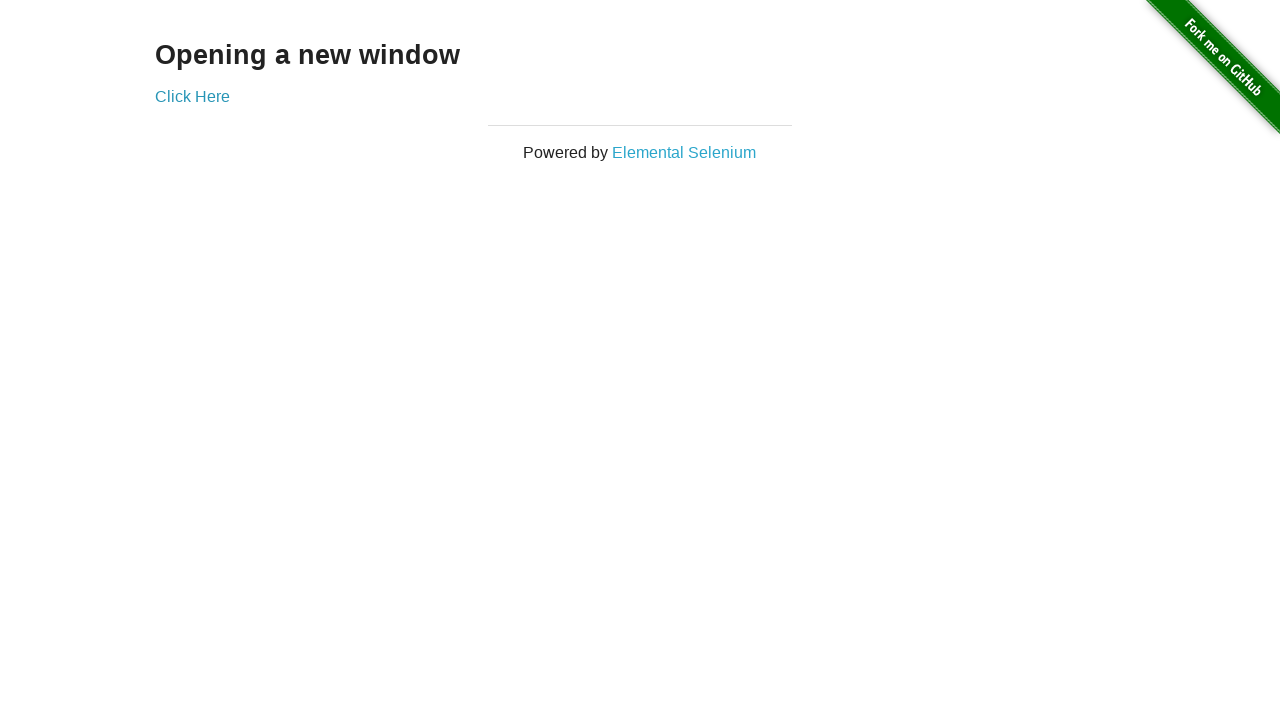

New tab content loaded - h3 element found
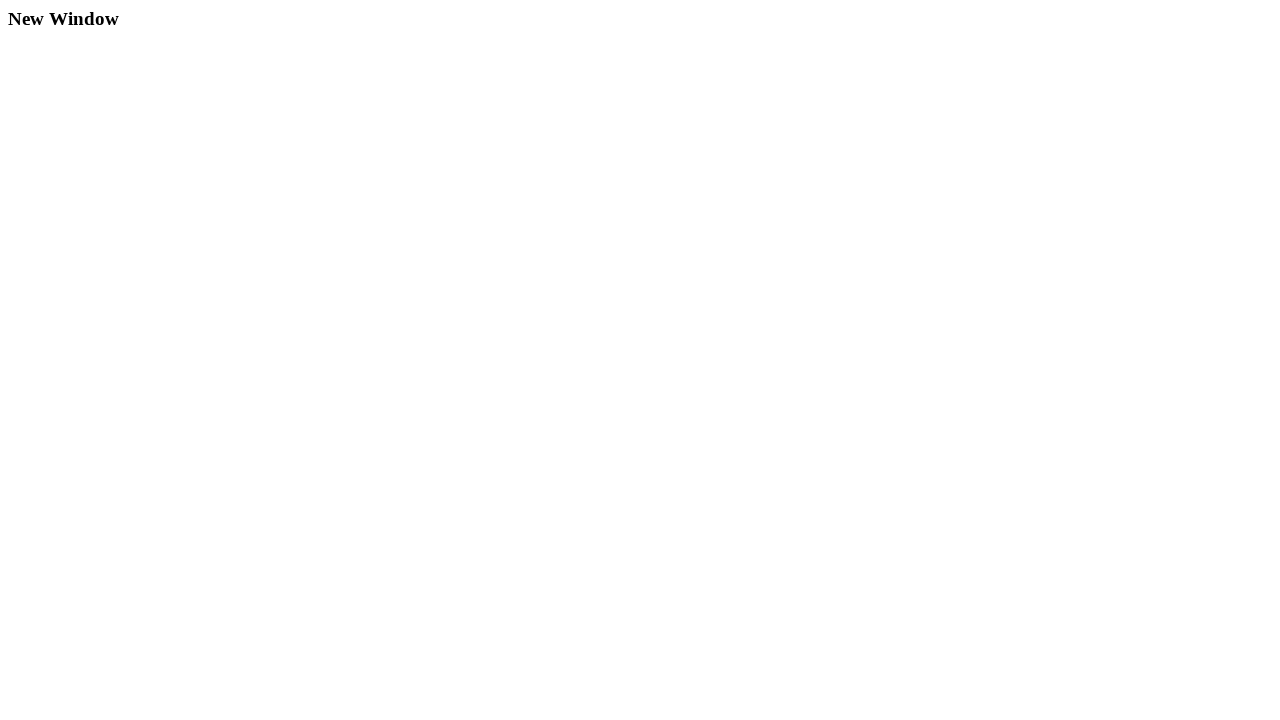

Switched back to original tab
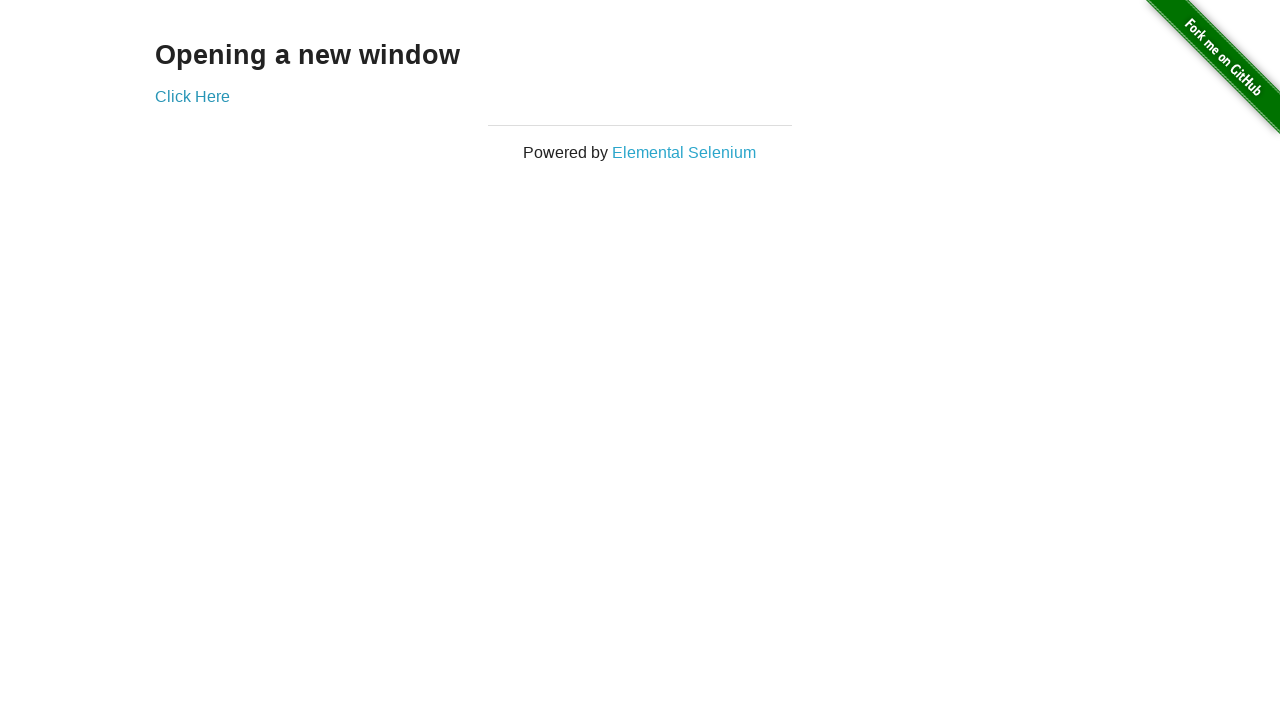

Original tab content verified - h3 element found
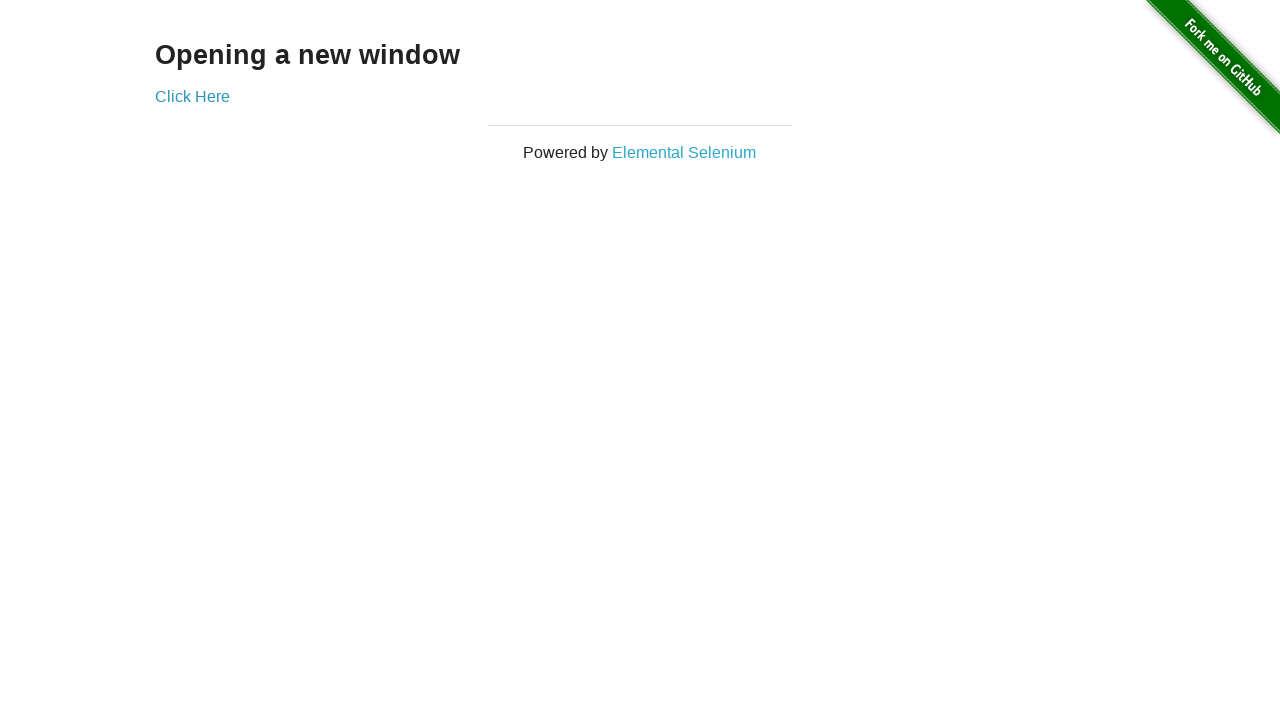

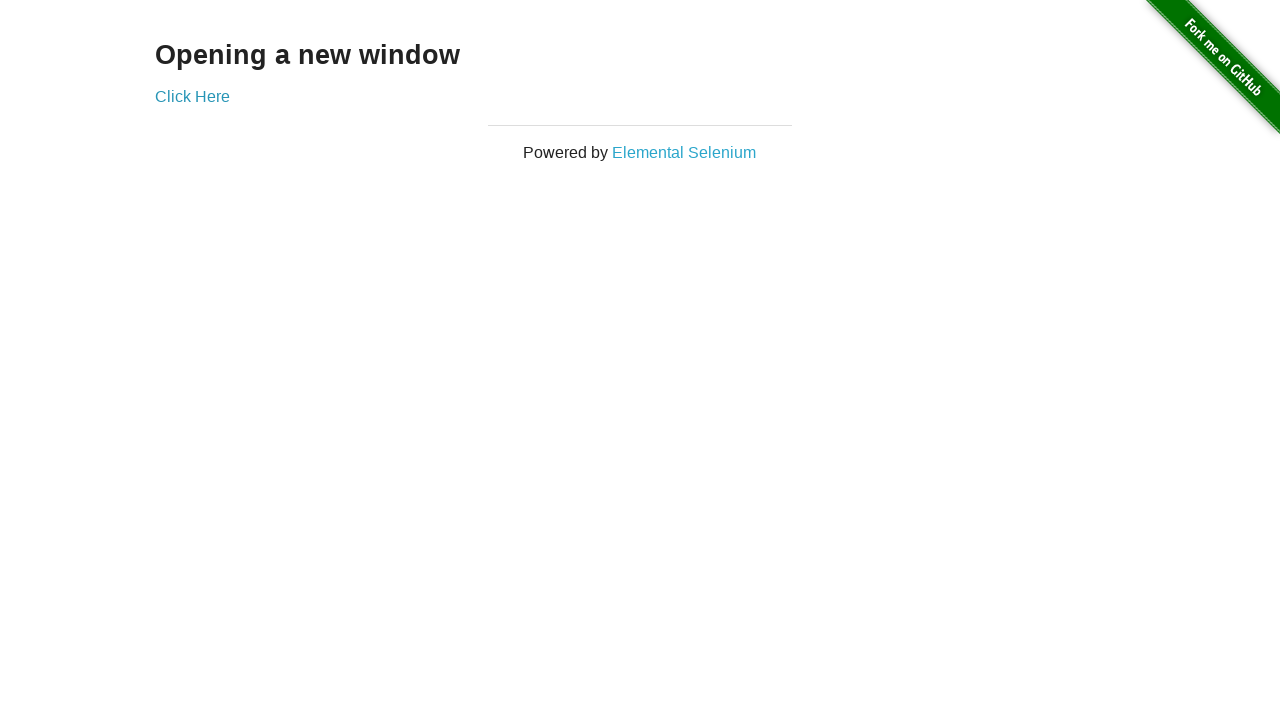